Tests that a disabled button becomes enabled after a delay

Starting URL: https://demoqa.com/dynamic-properties

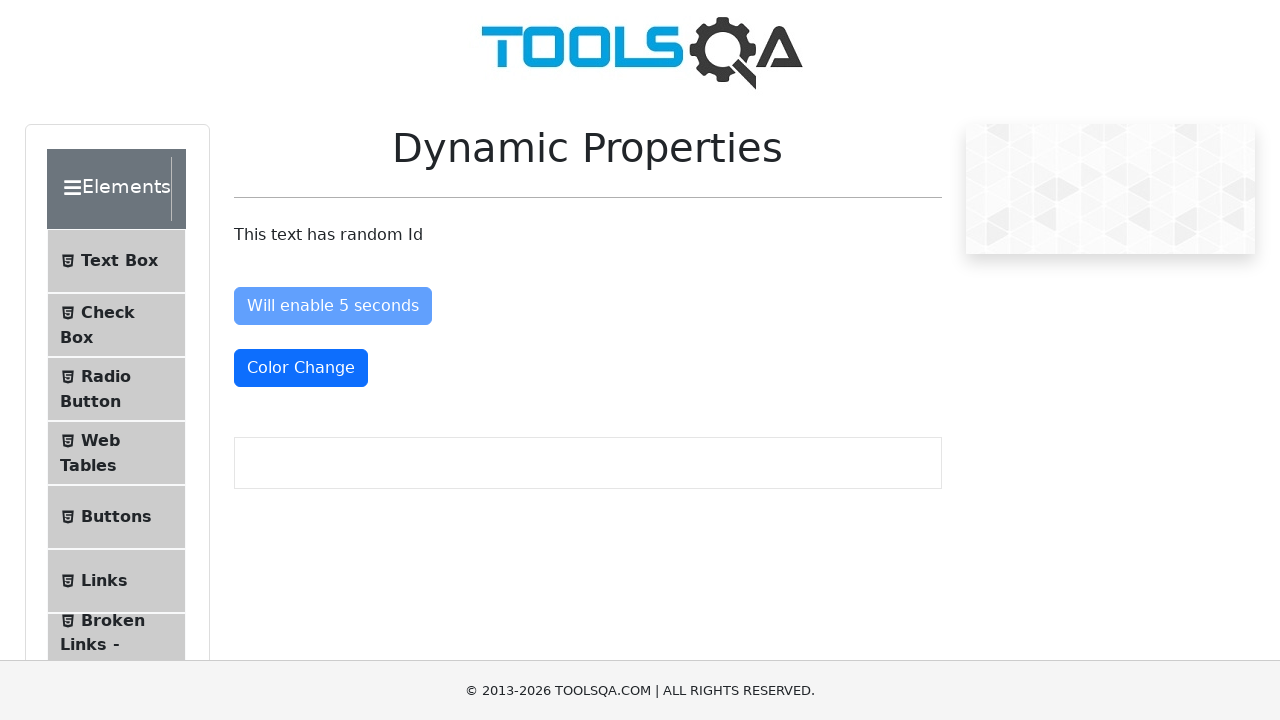

Navigated to https://demoqa.com/dynamic-properties
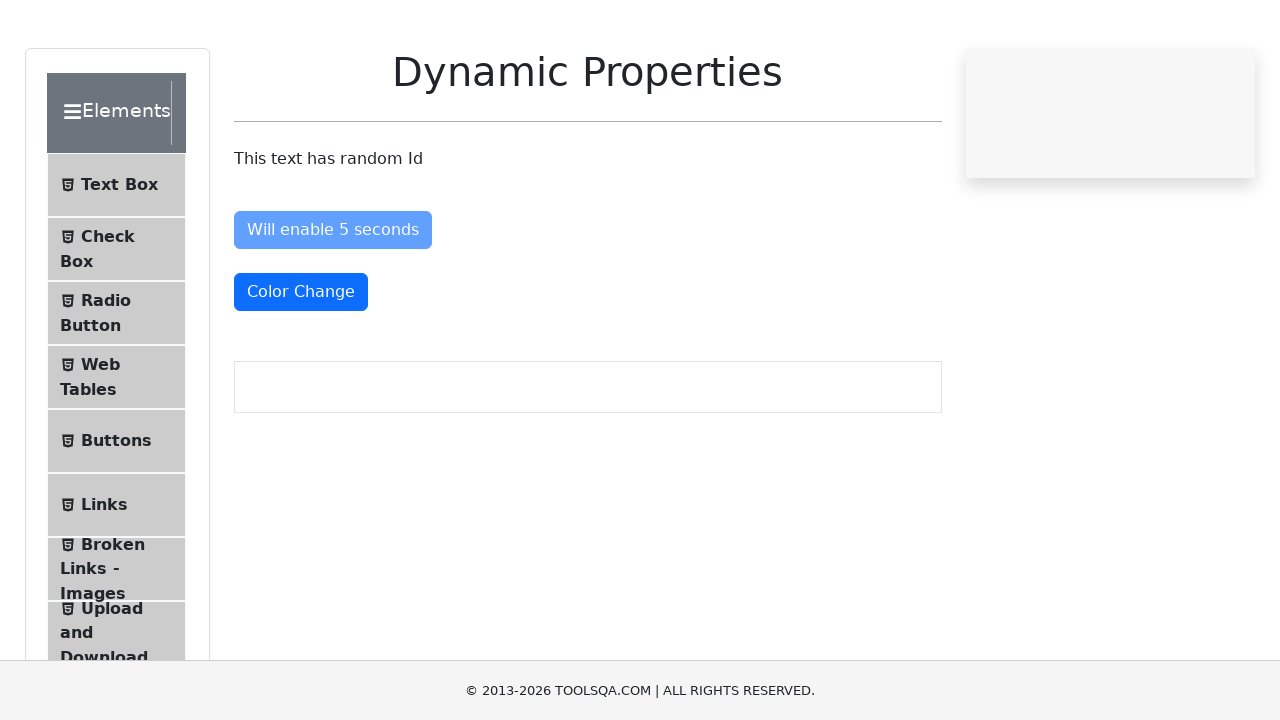

Button with id 'enableAfter' became enabled after delay
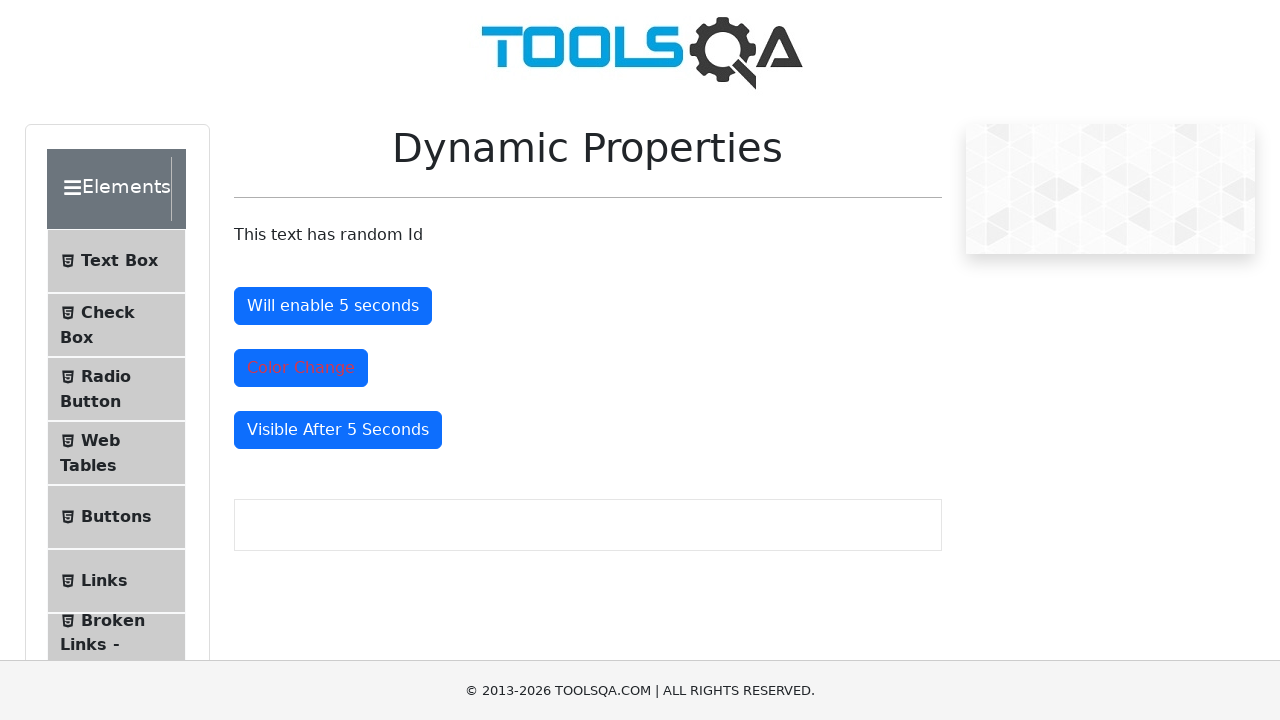

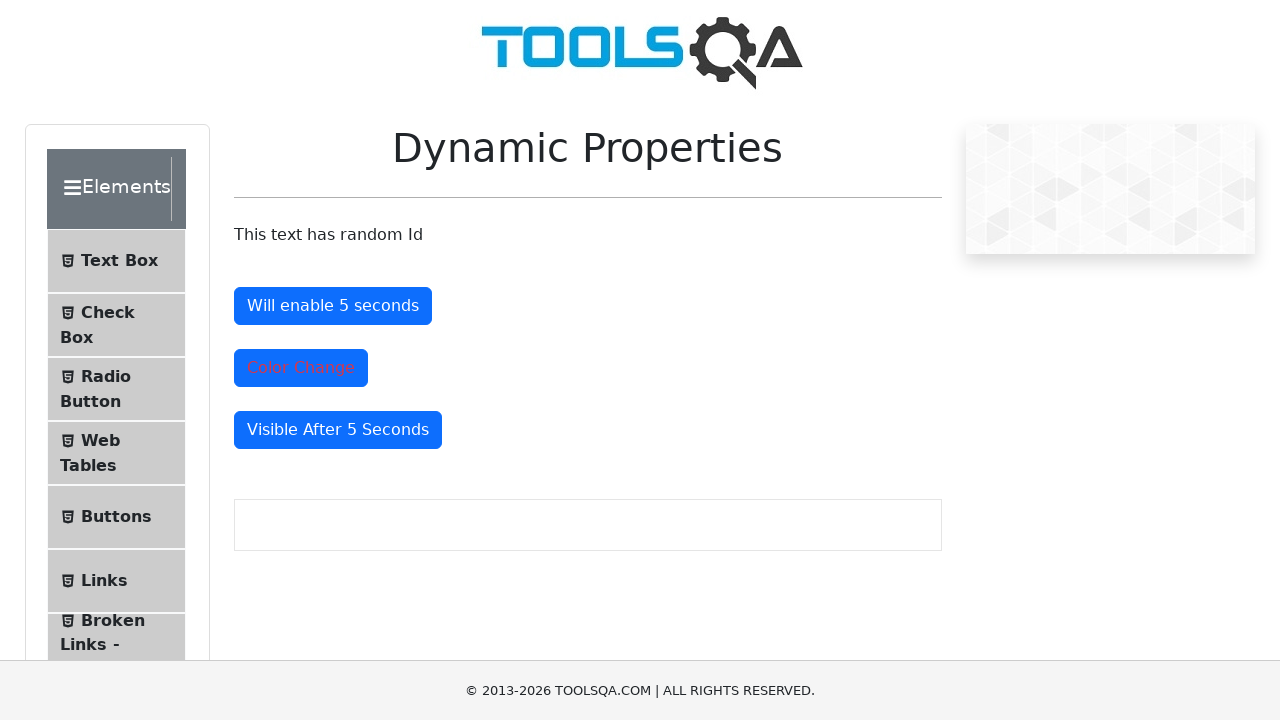